Tests opening a new tab, switching to it, reading text from an element, and closing the tab

Starting URL: https://demoqa.com/browser-windows

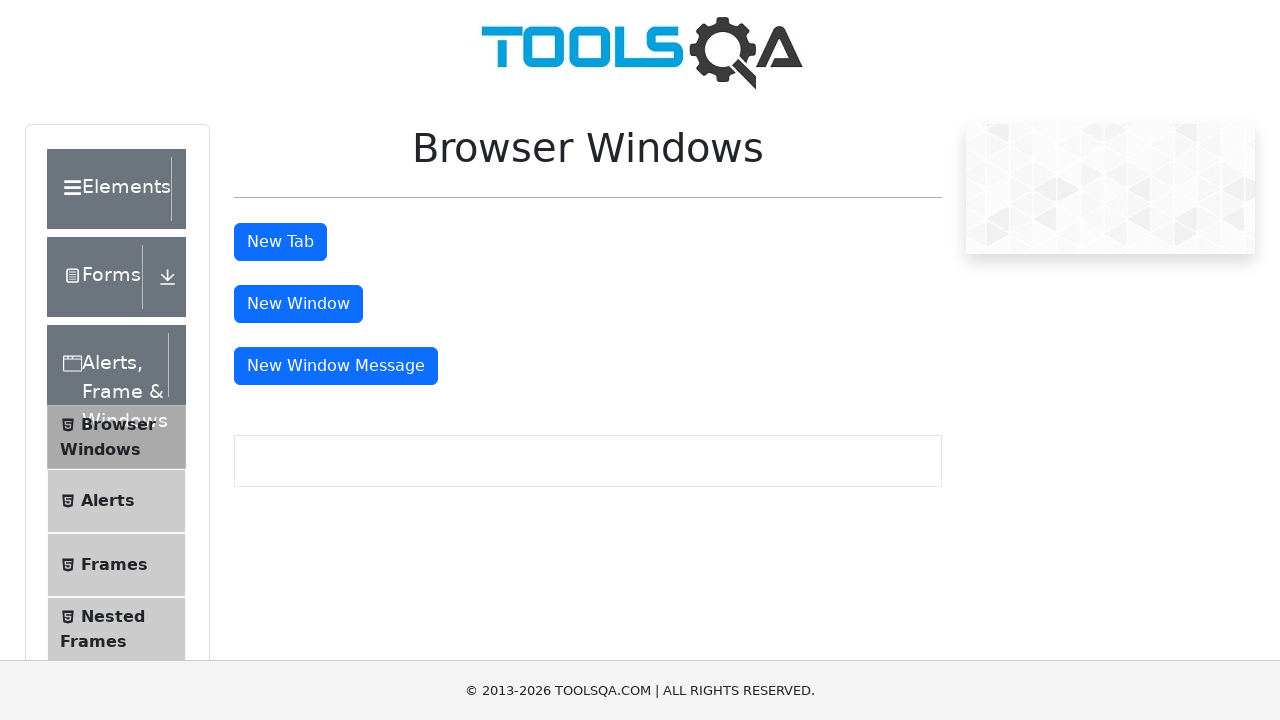

Clicked button to open new tab at (280, 242) on #tabButton
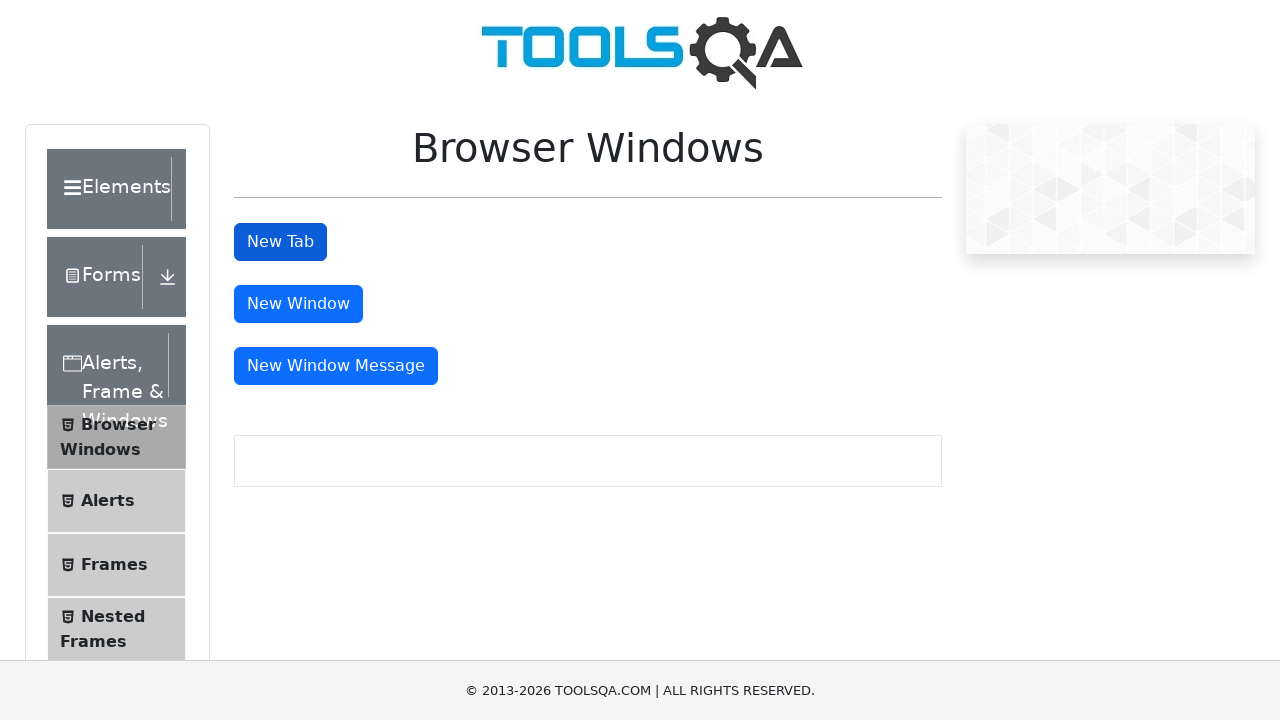

New tab opened and captured
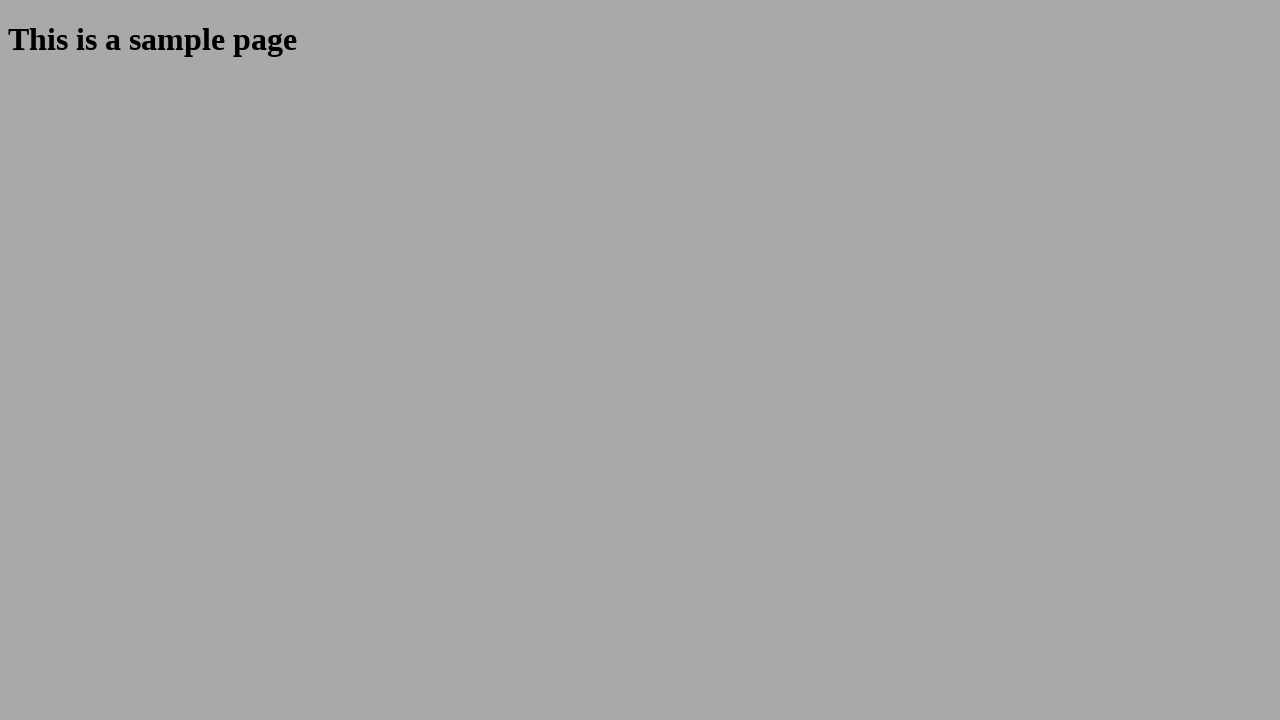

Read text from element in new tab: 'This is a sample page'
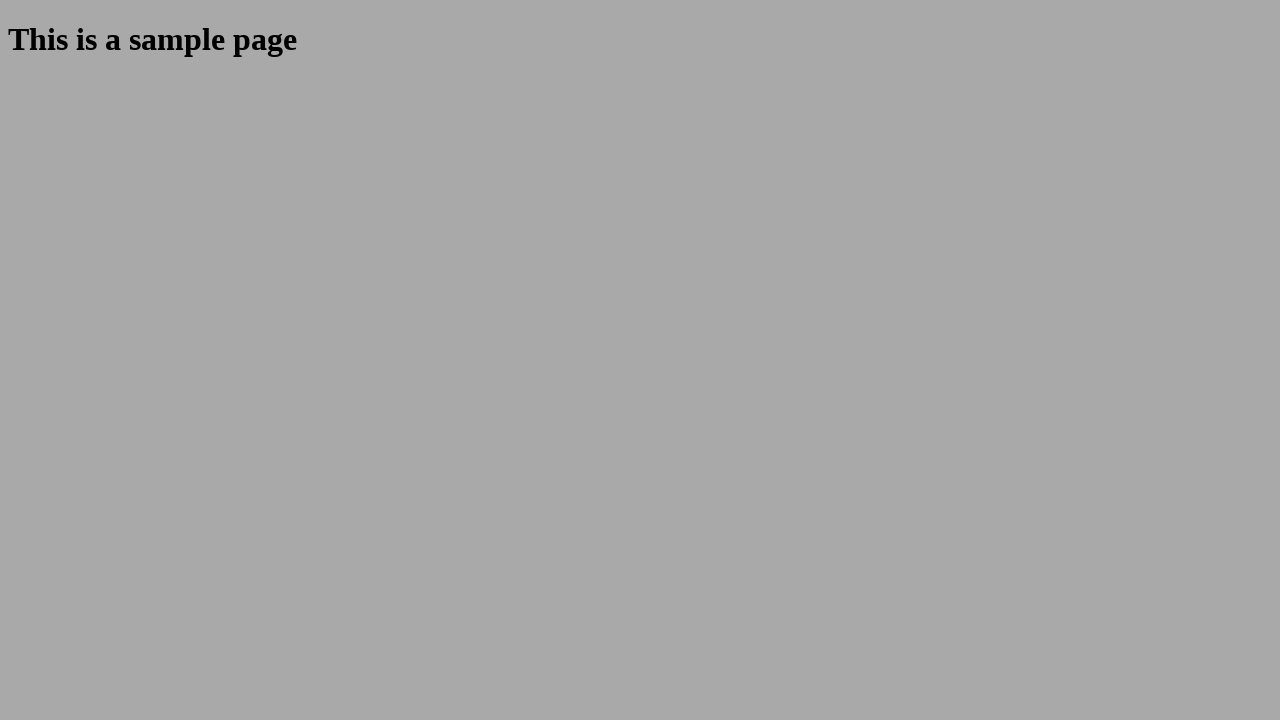

Closed the new tab
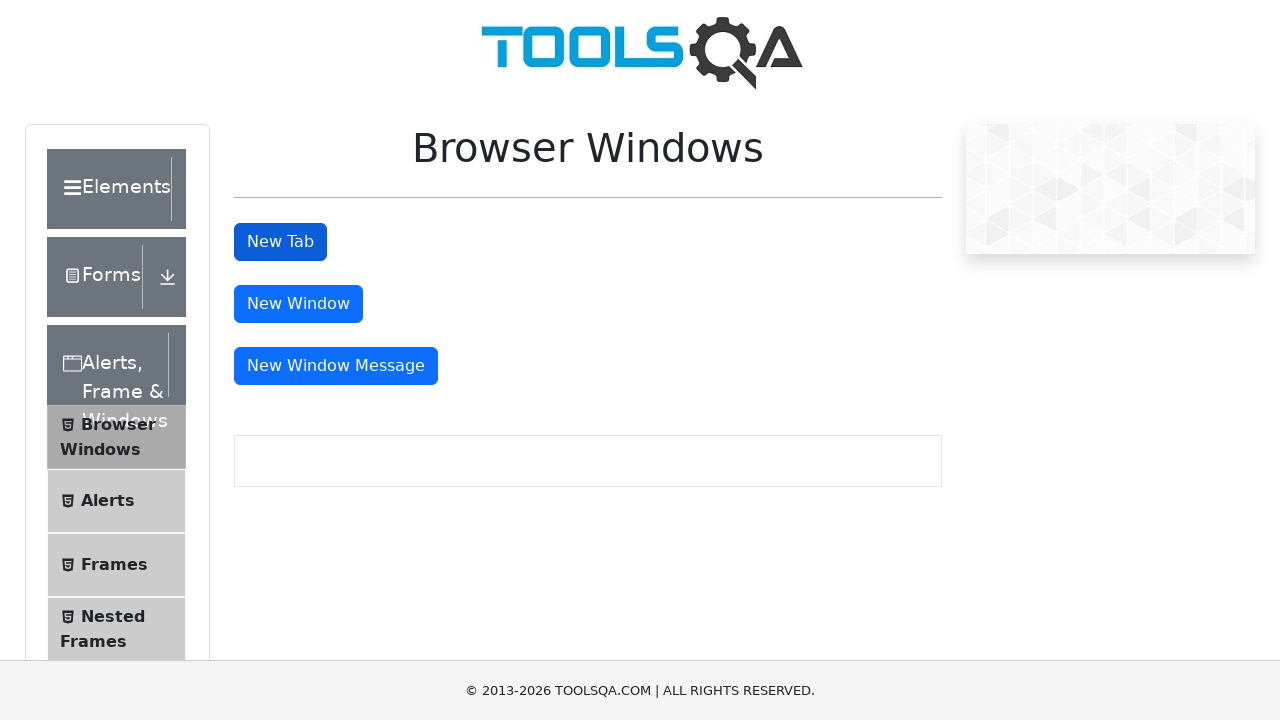

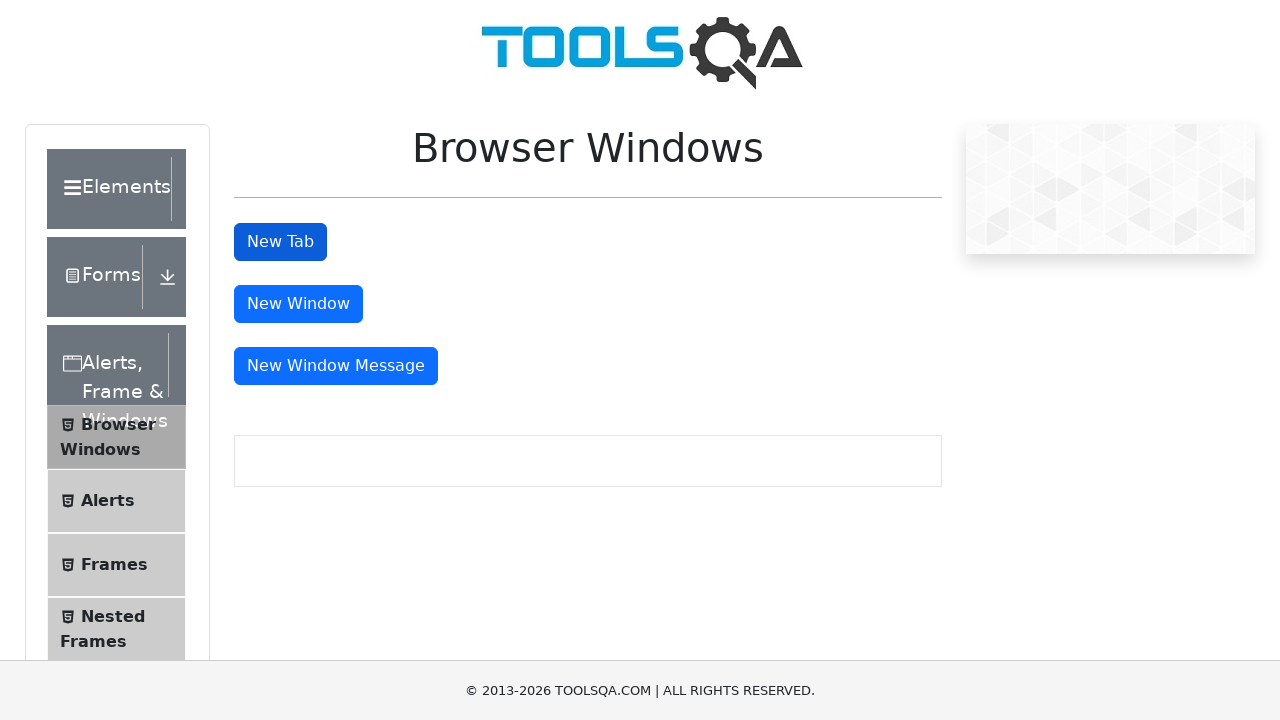